Tests number input field functionality by entering a value, clearing it, and entering a new value

Starting URL: http://the-internet.herokuapp.com/inputs

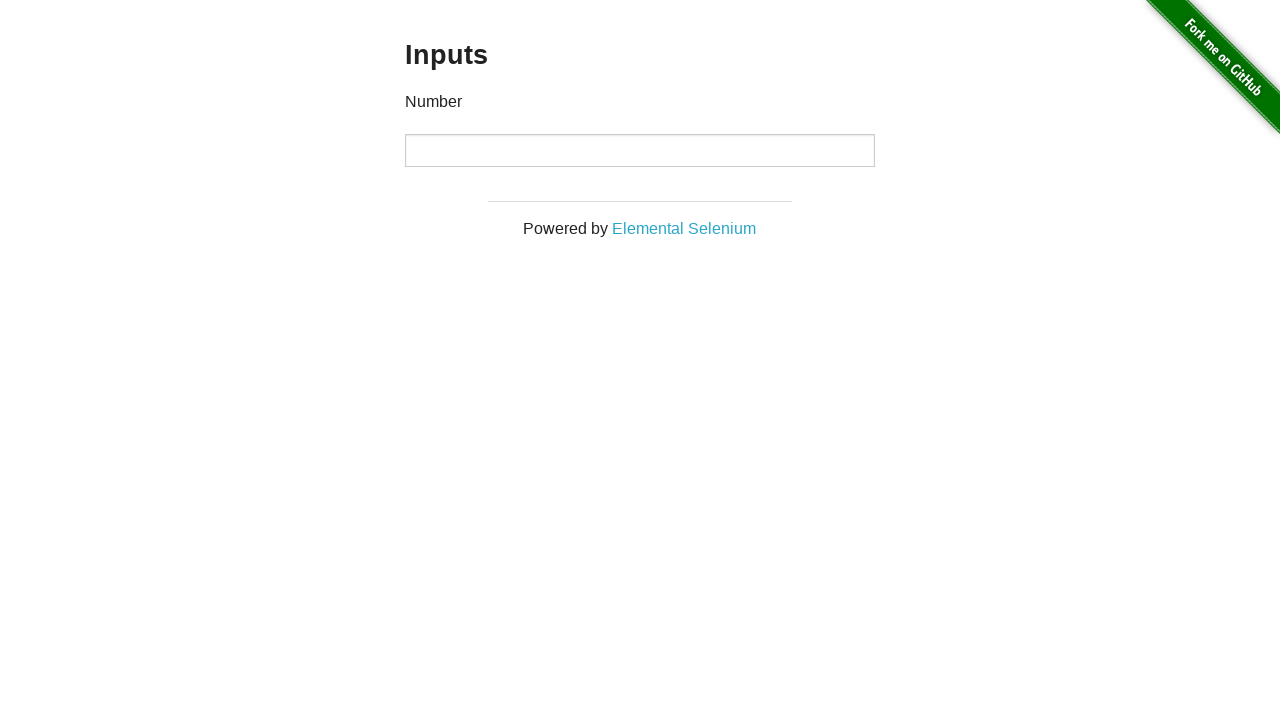

Filled number input field with initial value 1000 on input[type='number']
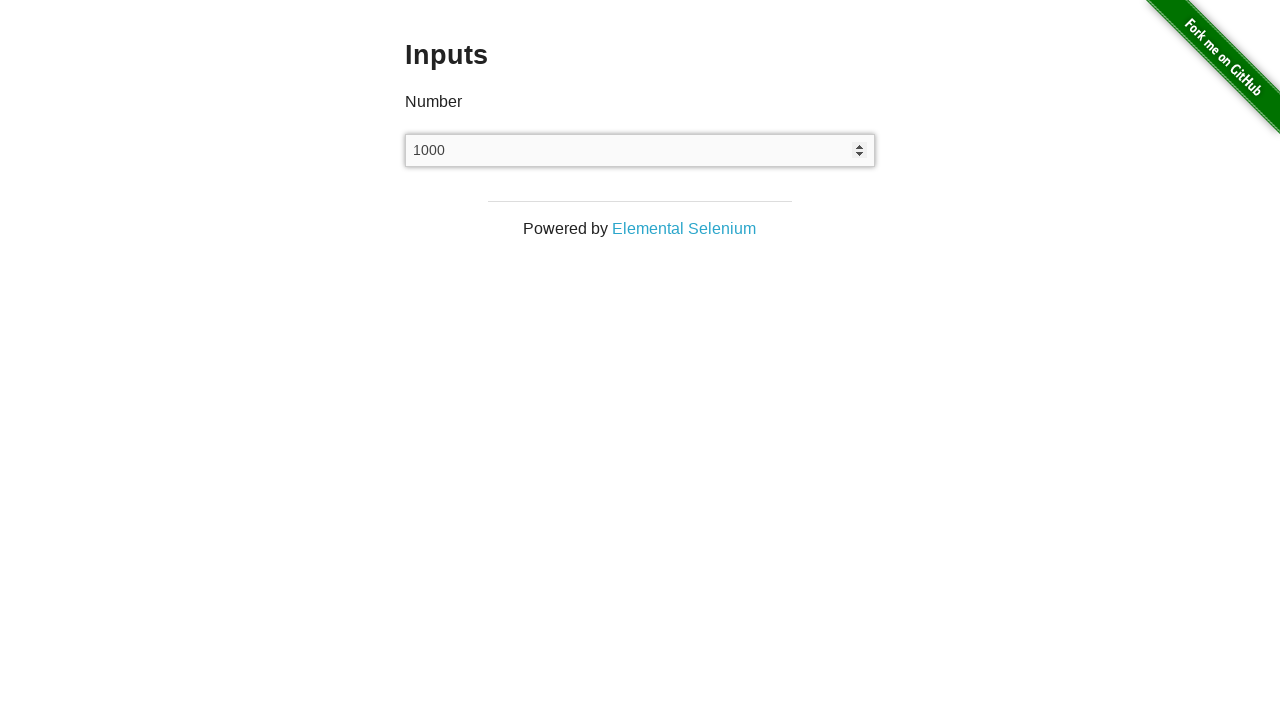

Cleared the number input field on input[type='number']
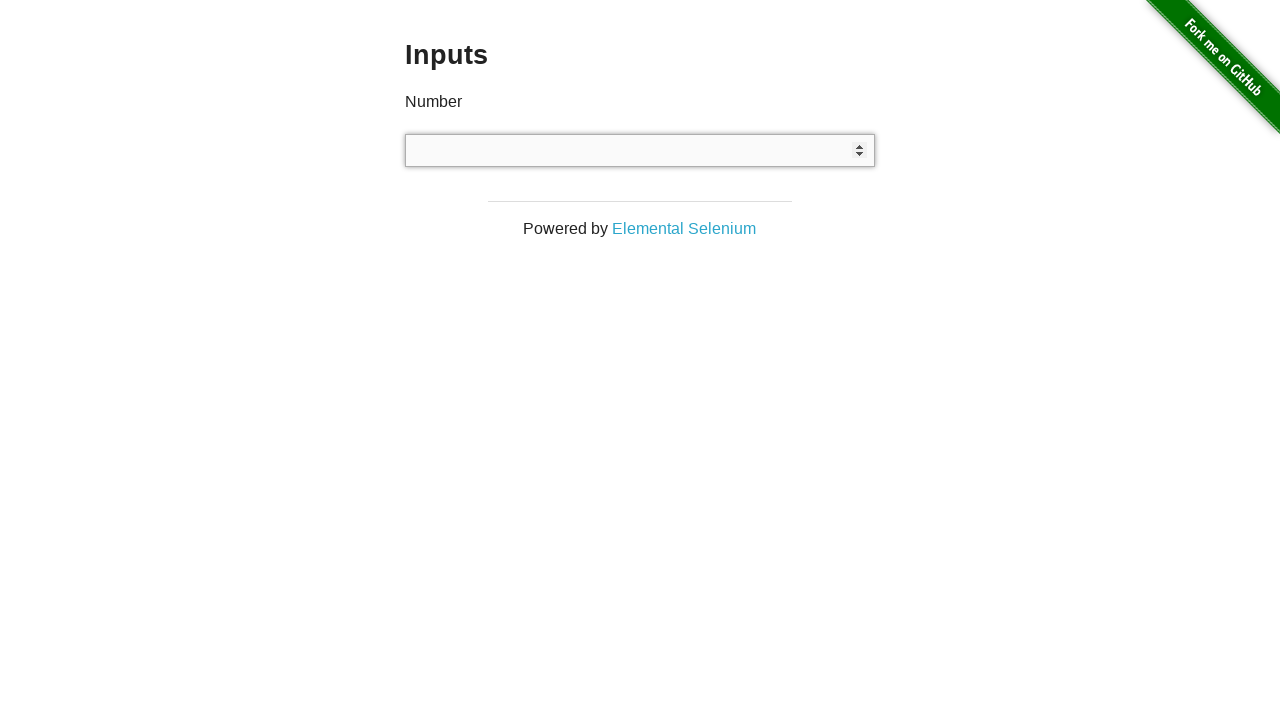

Filled number input field with new value 999 on input[type='number']
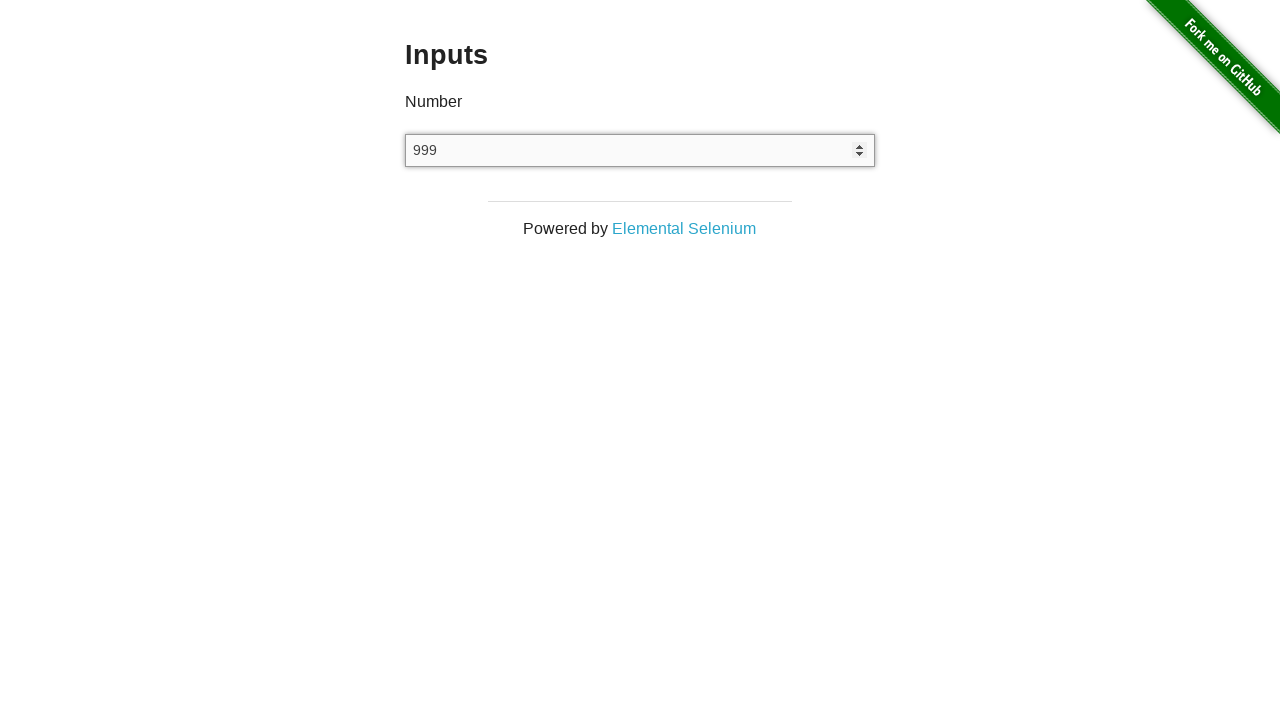

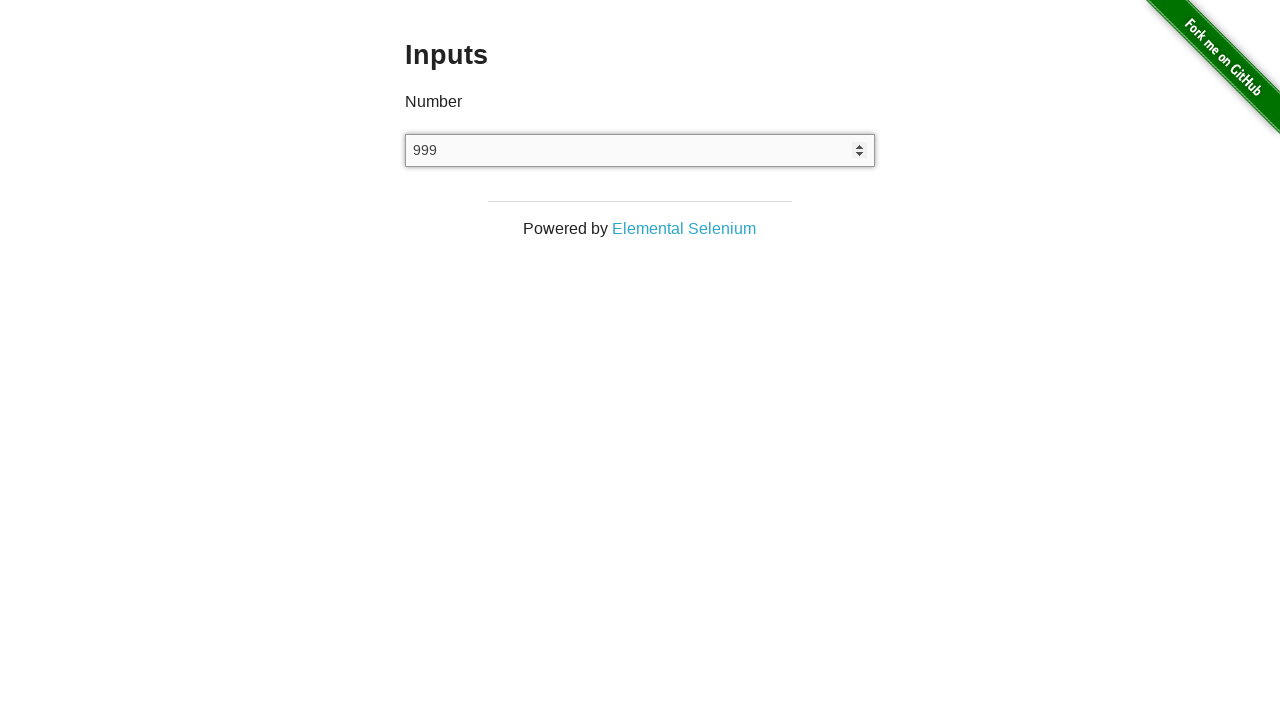